Tests JavaScript prompt alert functionality by clicking the prompt button, entering text, and accepting the alert

Starting URL: http://practice.cydeo.com/javascript_alerts

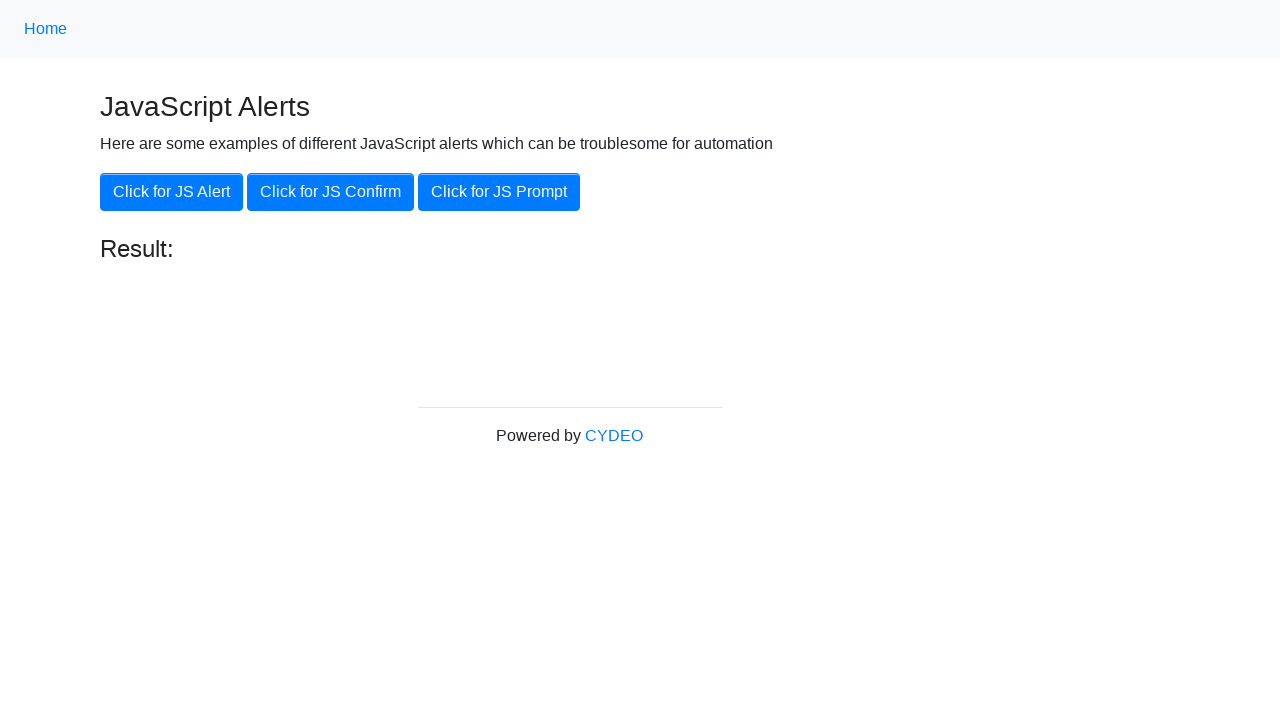

Clicked the JS Prompt button at (499, 192) on xpath=//button[contains(@onclick,'jsPrompt()')]
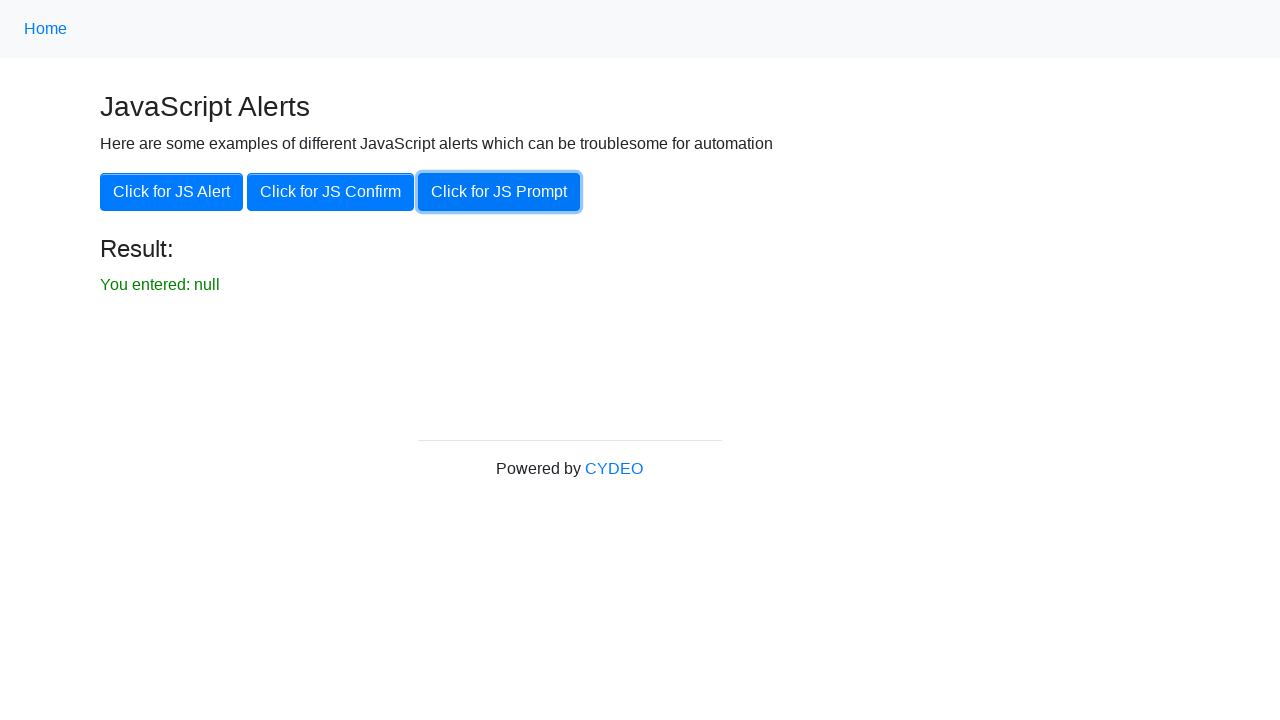

Set up dialog handler to accept prompt with 'Hello'
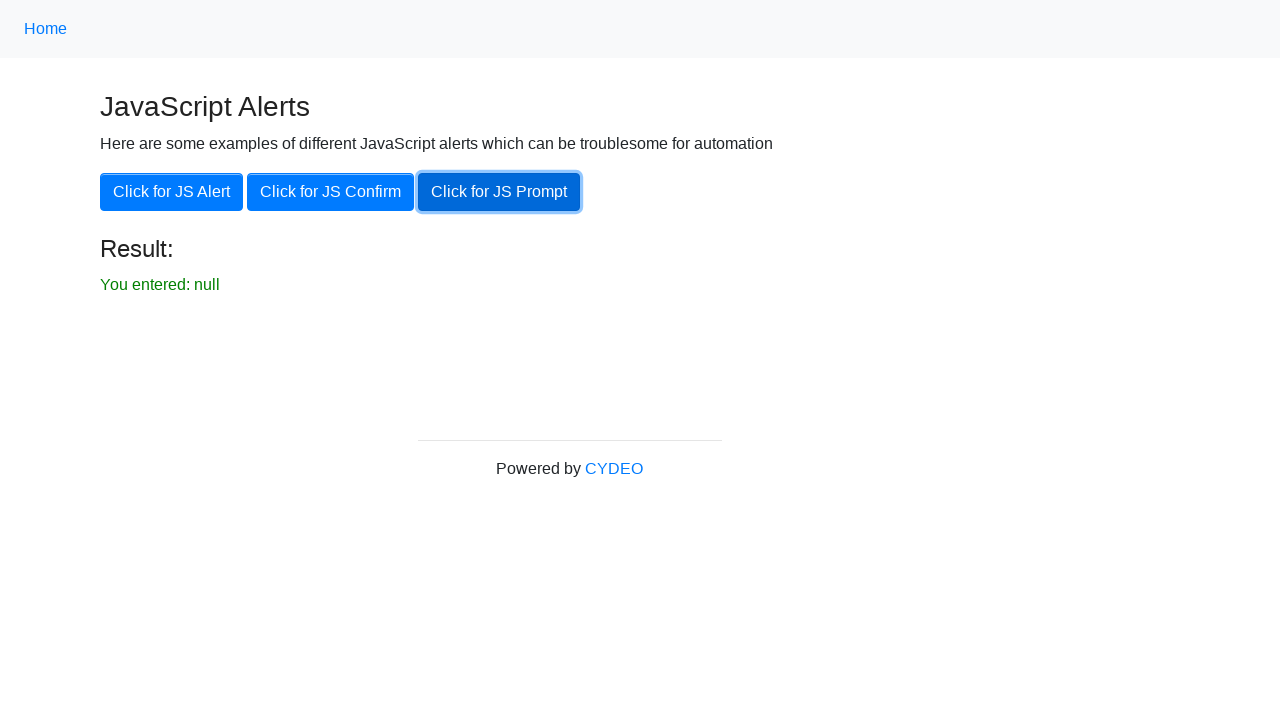

Clicked the JS Prompt button to trigger dialog at (499, 192) on xpath=//button[contains(@onclick,'jsPrompt()')]
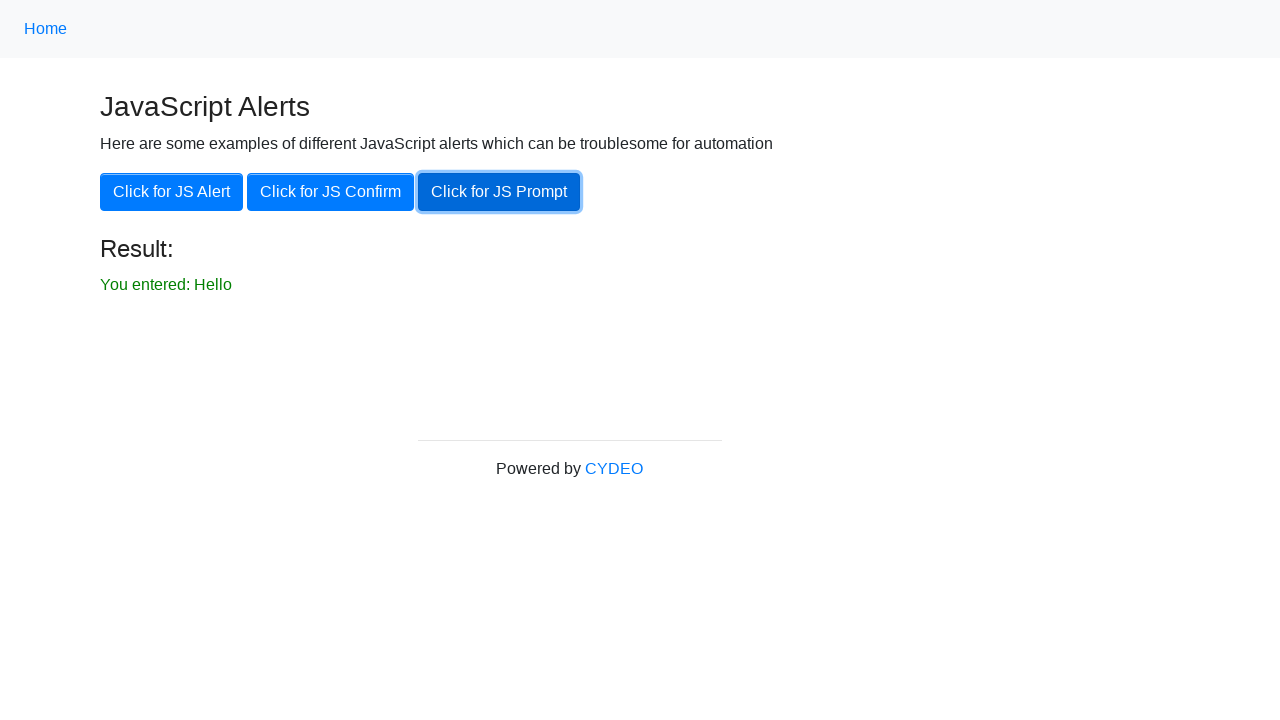

Verified result text 'You entered: Hello' is displayed
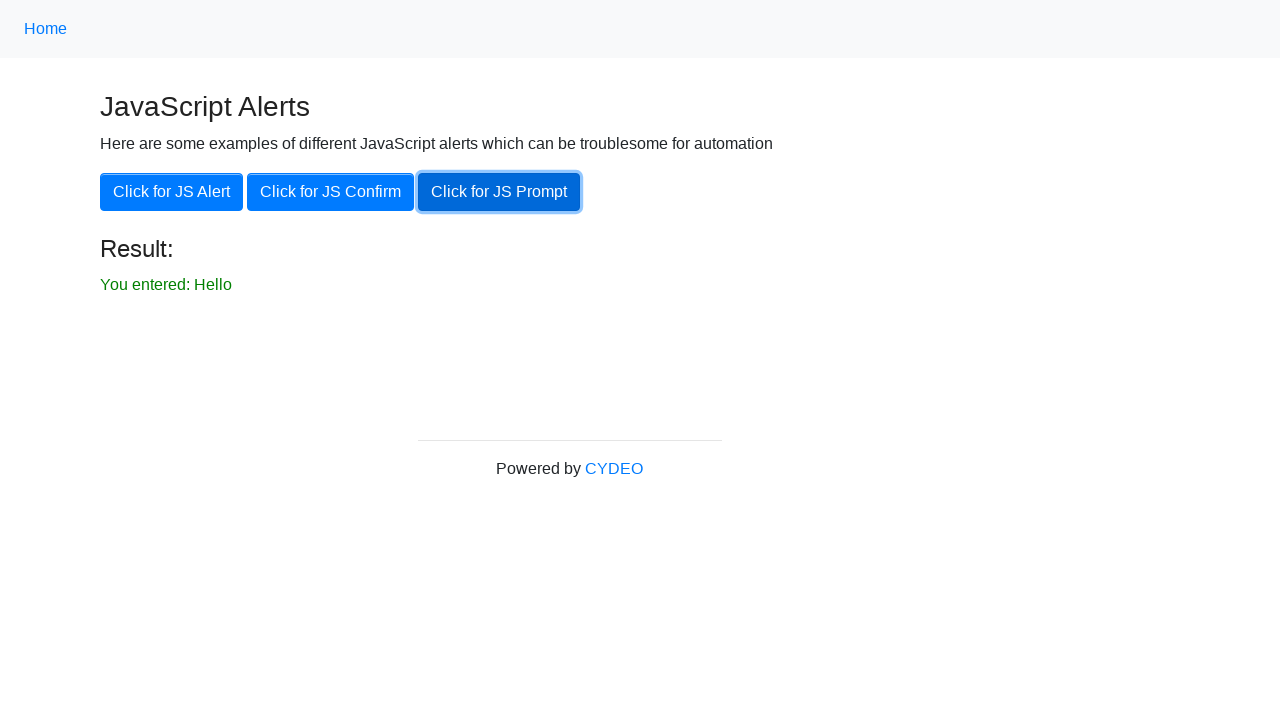

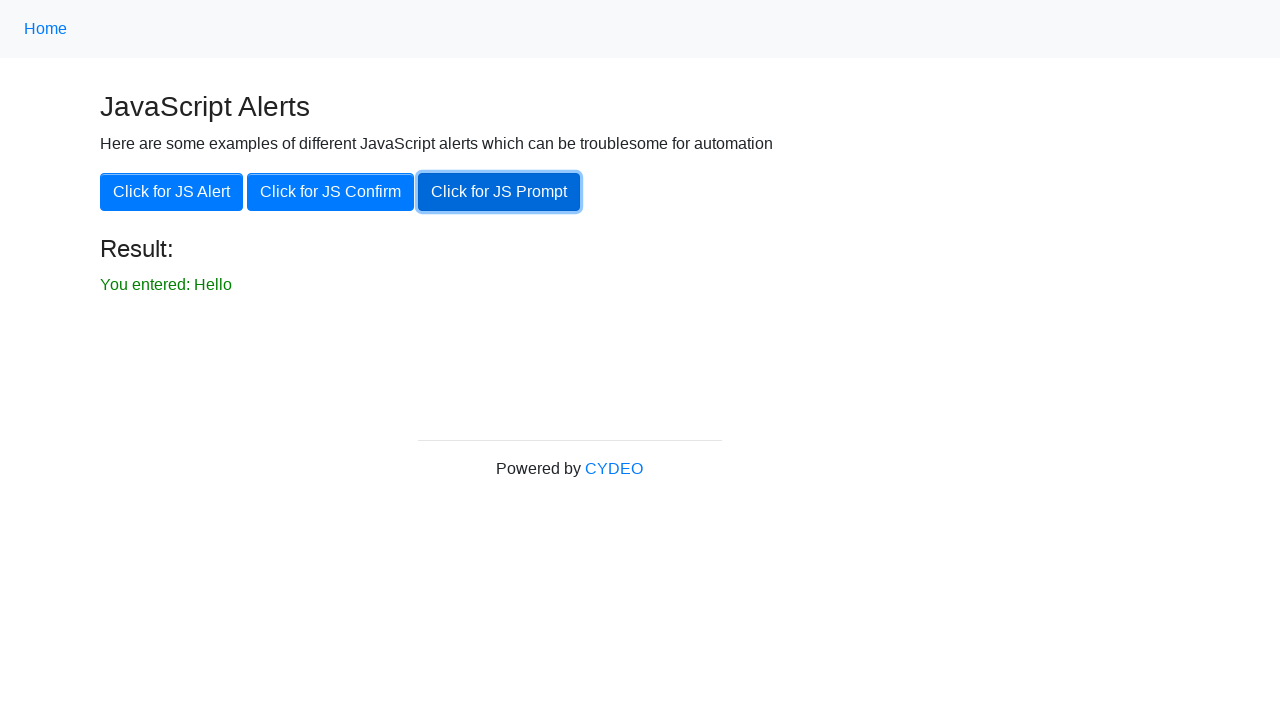